Navigates to a practice inputs page, clicks the Home link, and verifies the page title

Starting URL: https://practice.cydeo.com/inputs

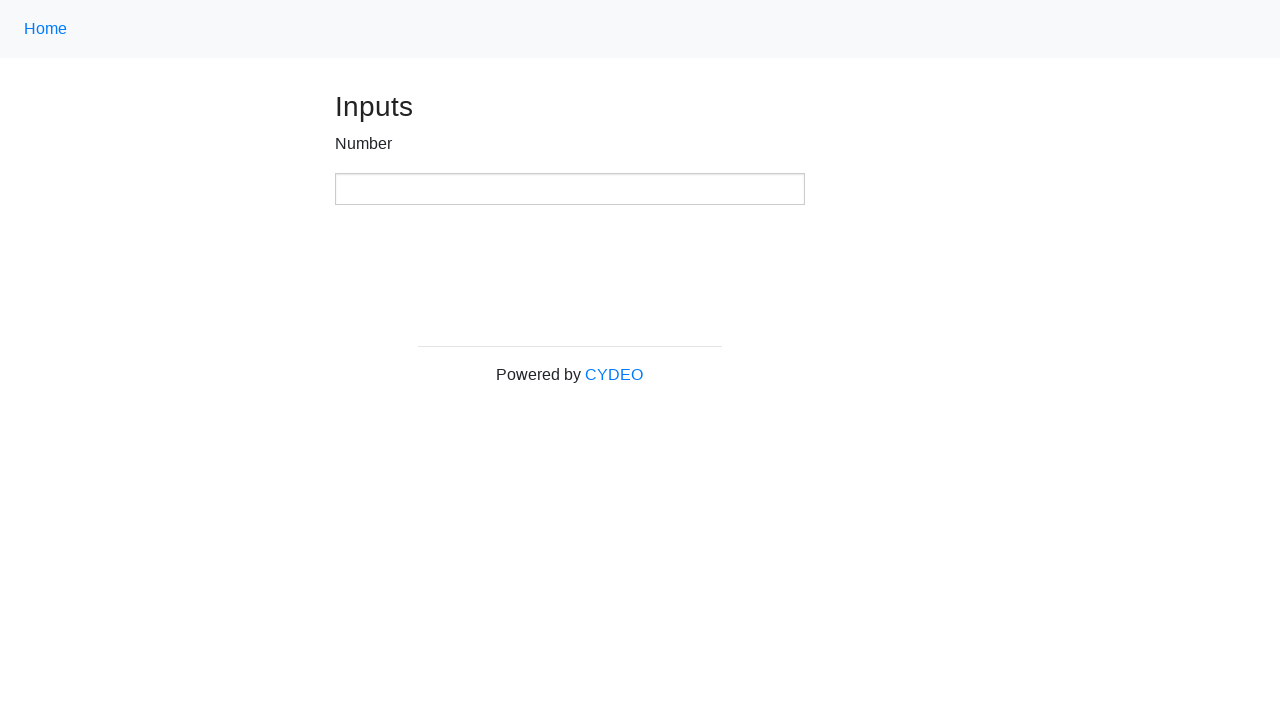

Clicked the Home link using class selector at (46, 29) on .nav-link
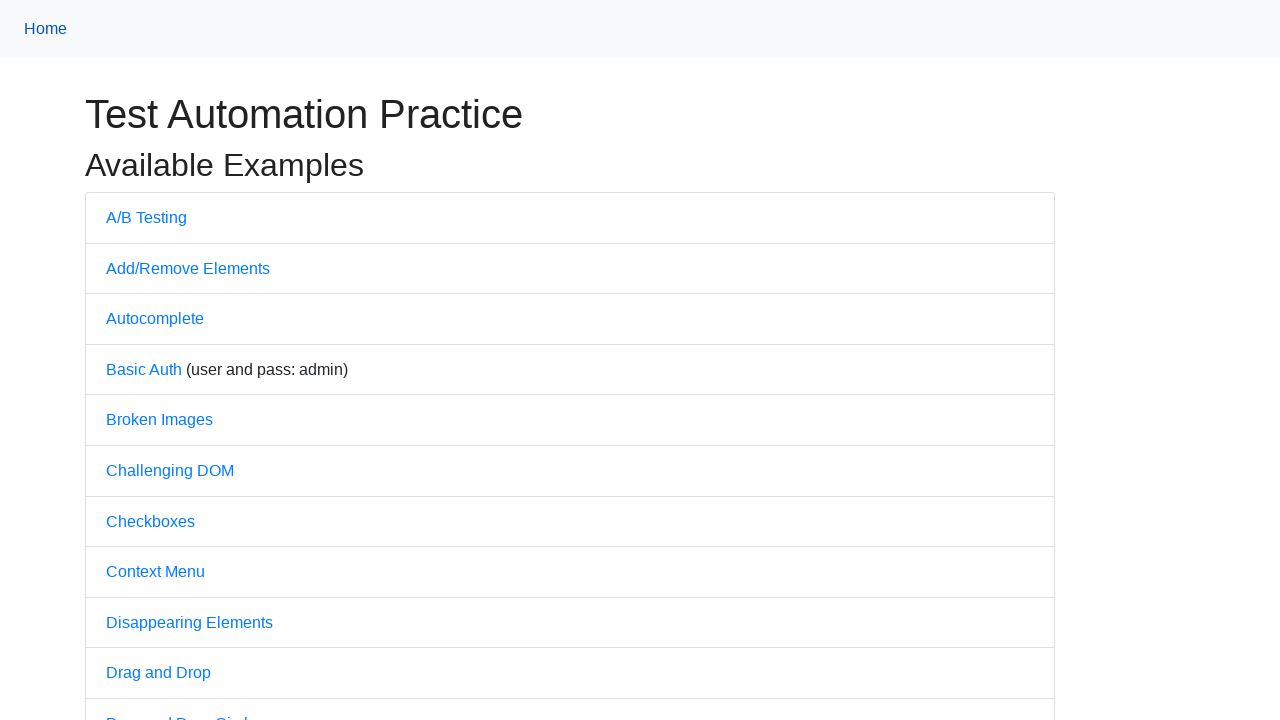

Verified page title is 'Practice'
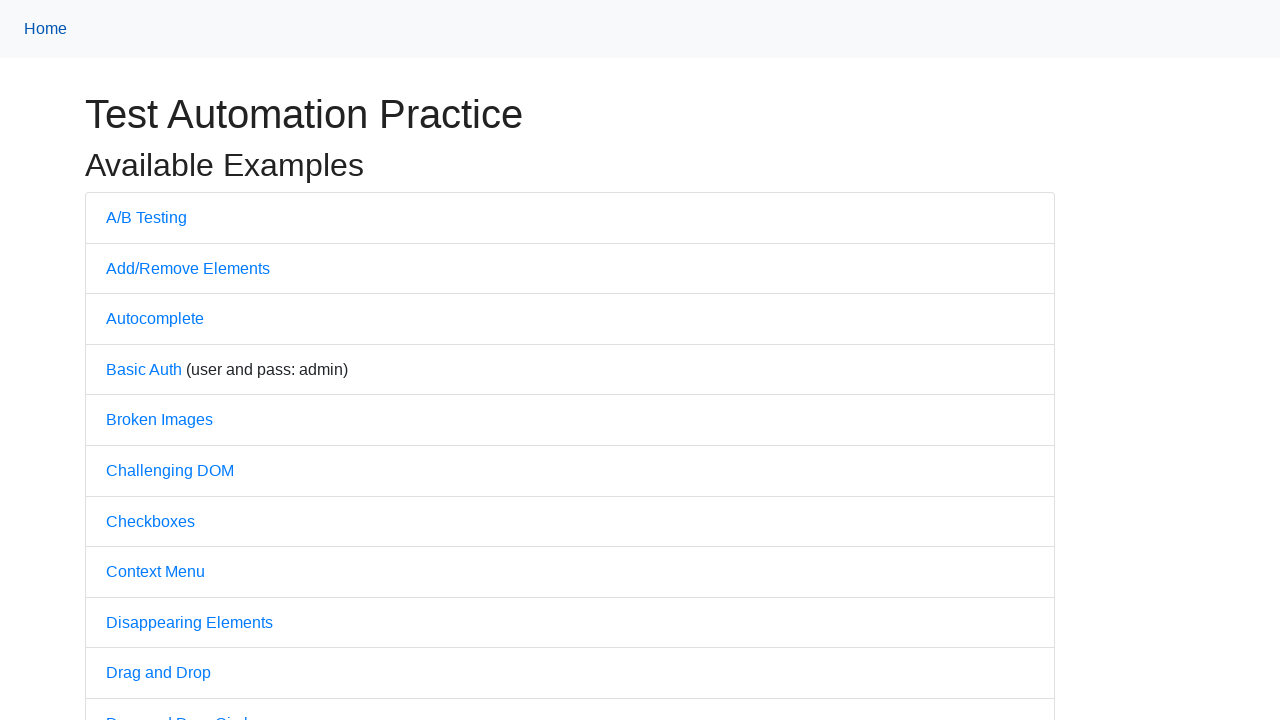

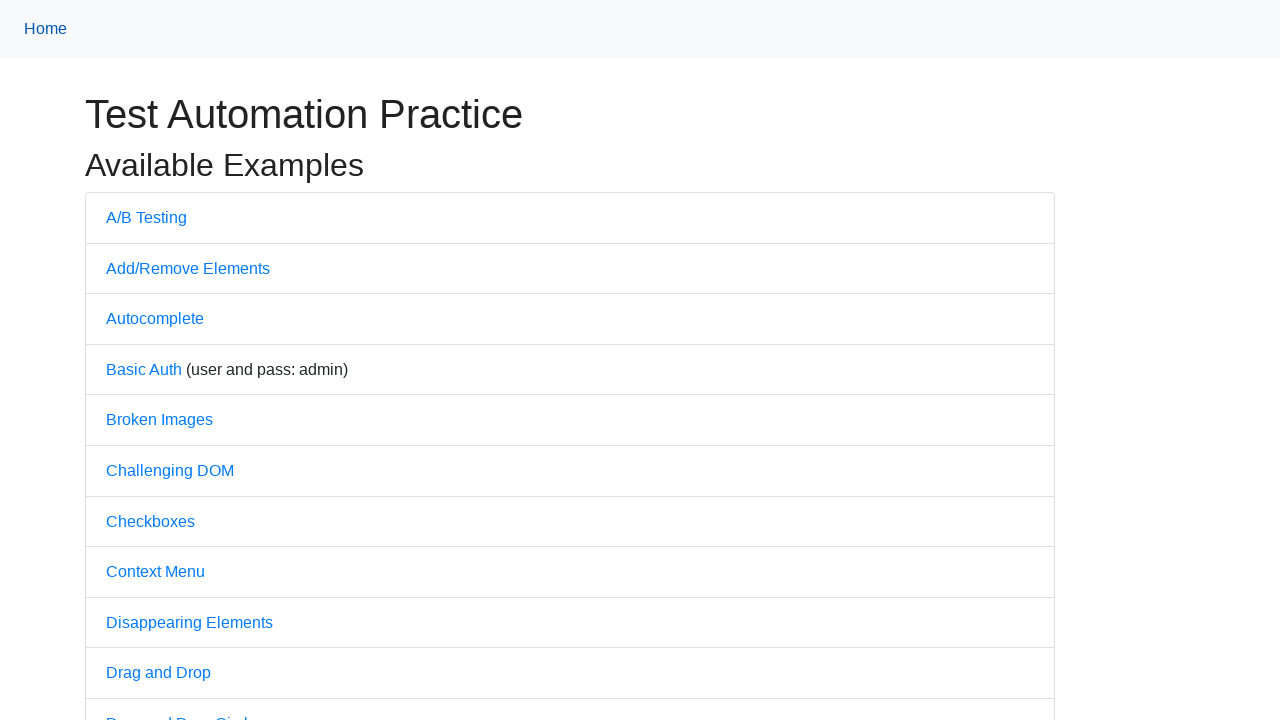